Tests a verification button interaction by clicking a verify button and asserting that a success message appears on the page.

Starting URL: http://suninjuly.github.io/wait1.html

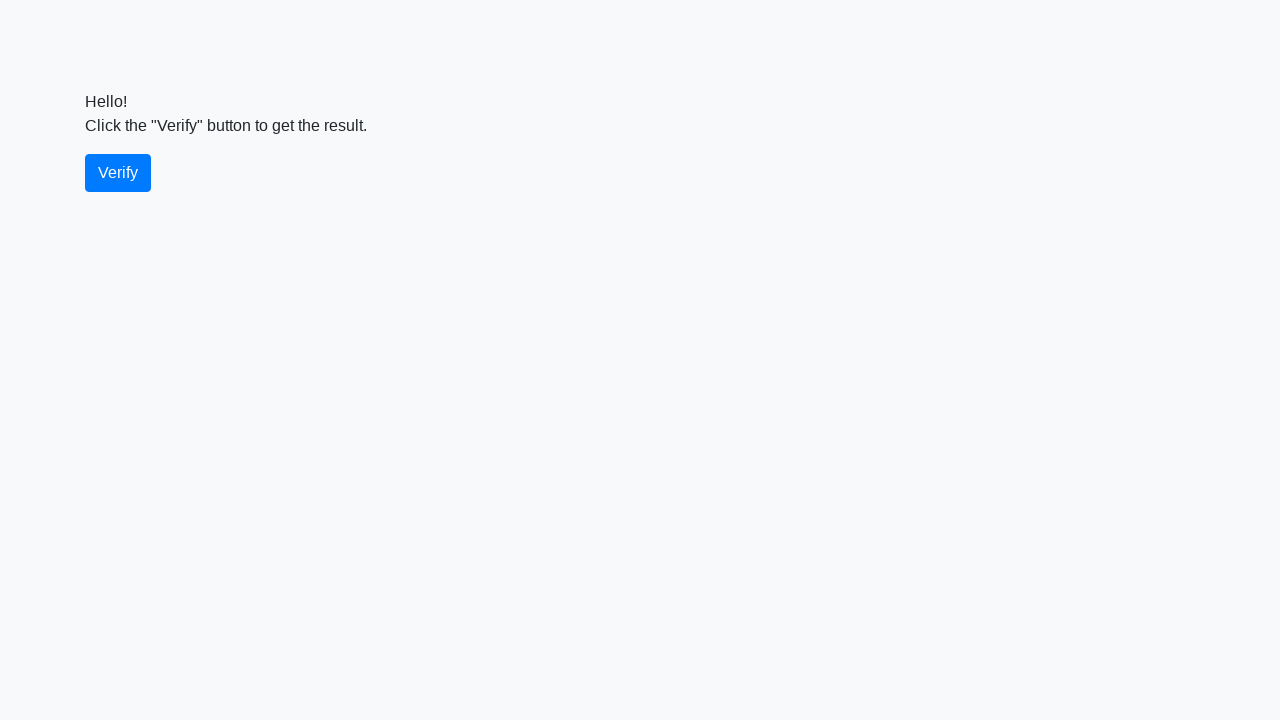

Waited for verify button to be visible
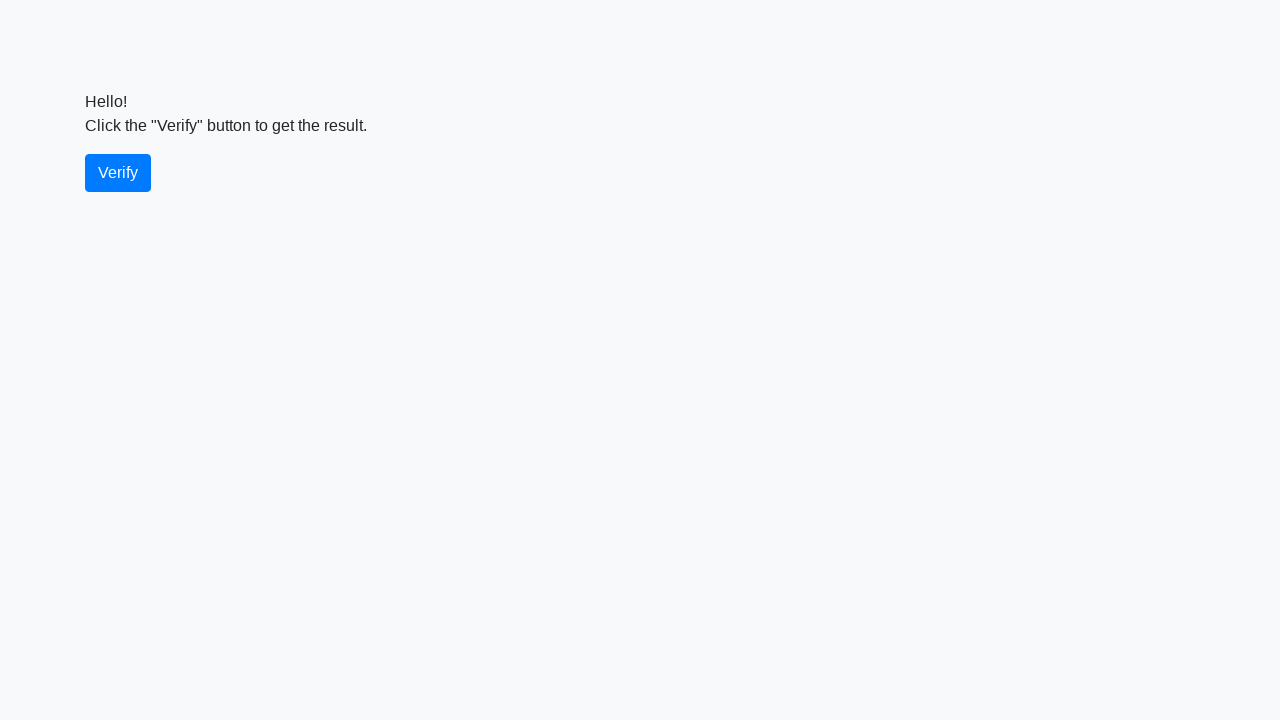

Located the verify button
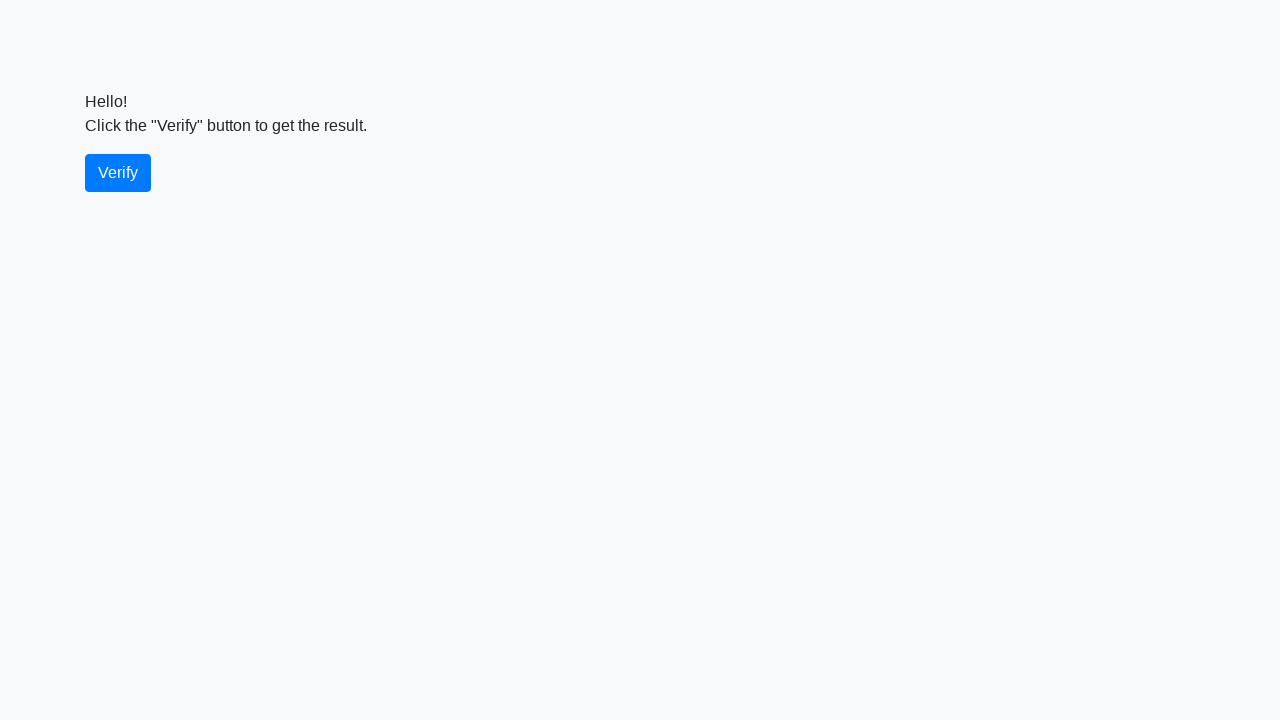

Clicked the verify button at (118, 173) on #verify
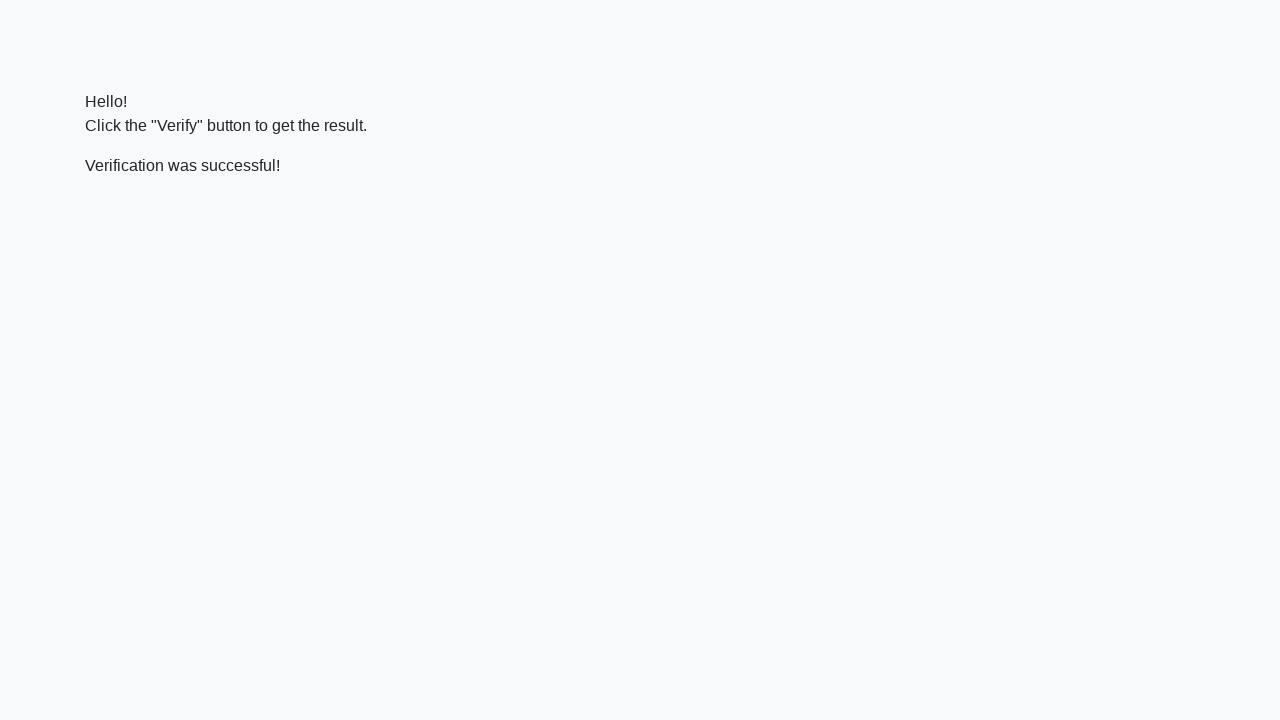

Located the verification message element
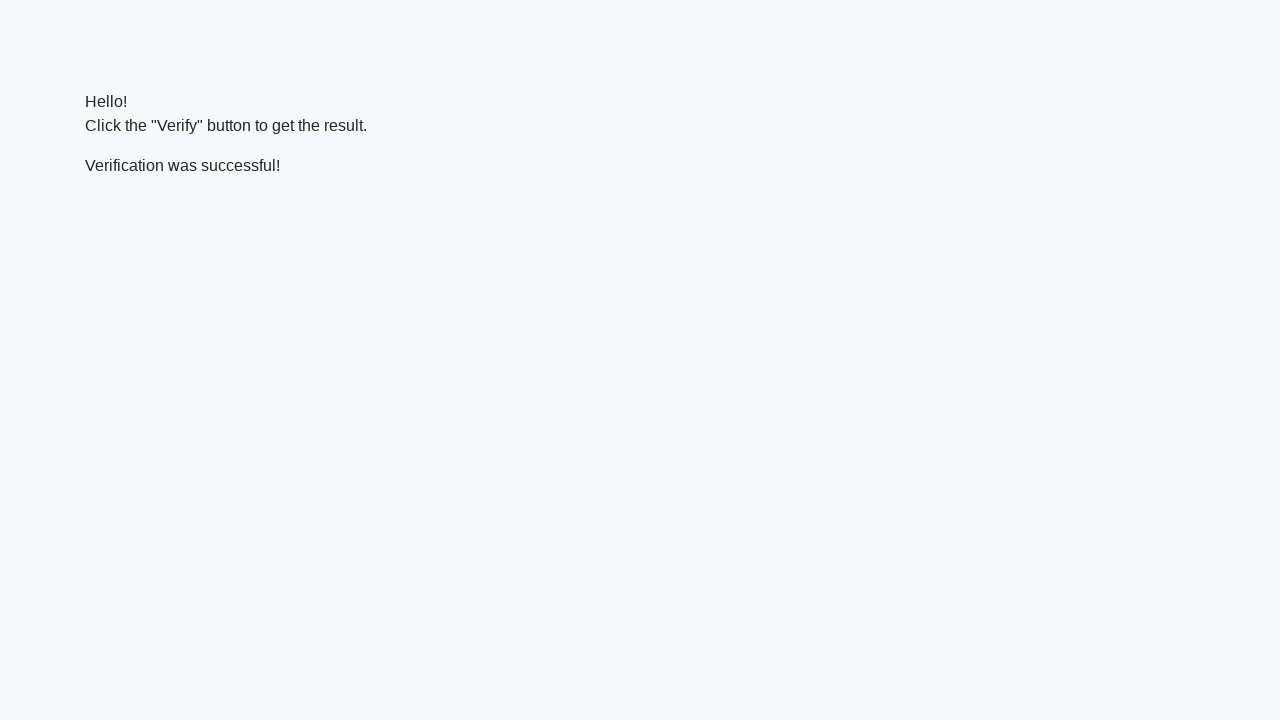

Waited for verification message to be visible
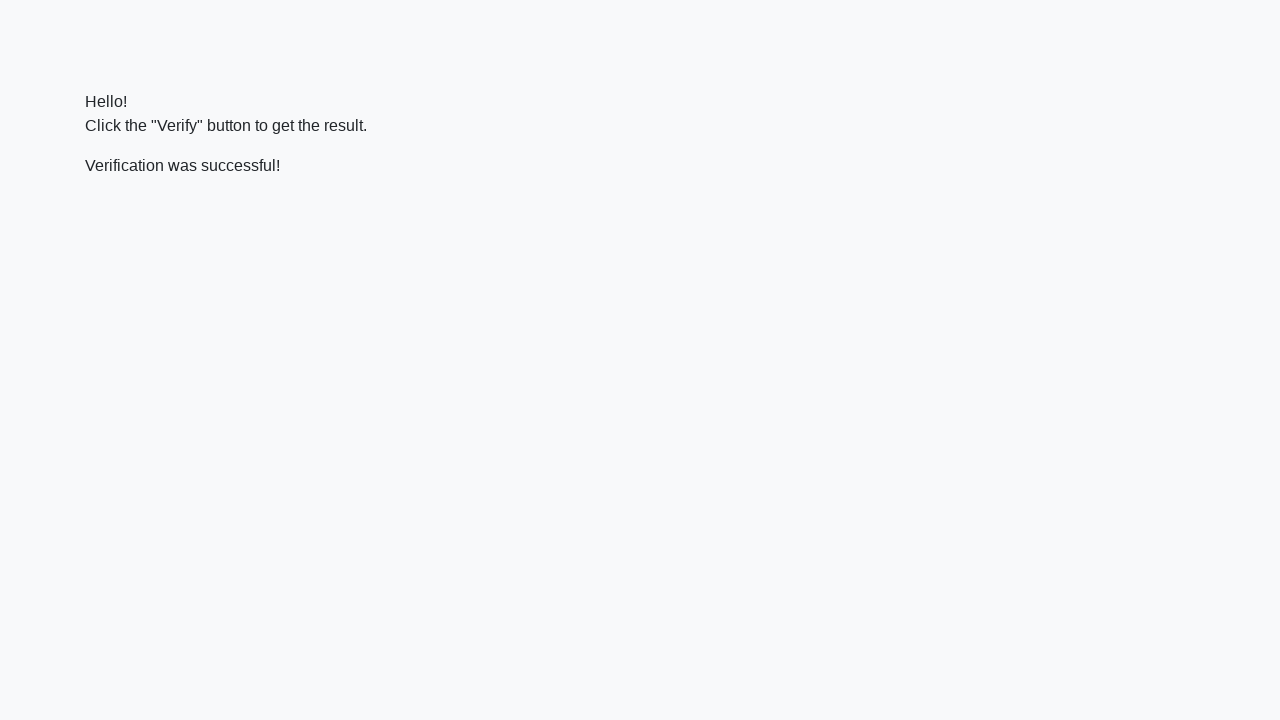

Verified that success message displays 'Verification was successful!'
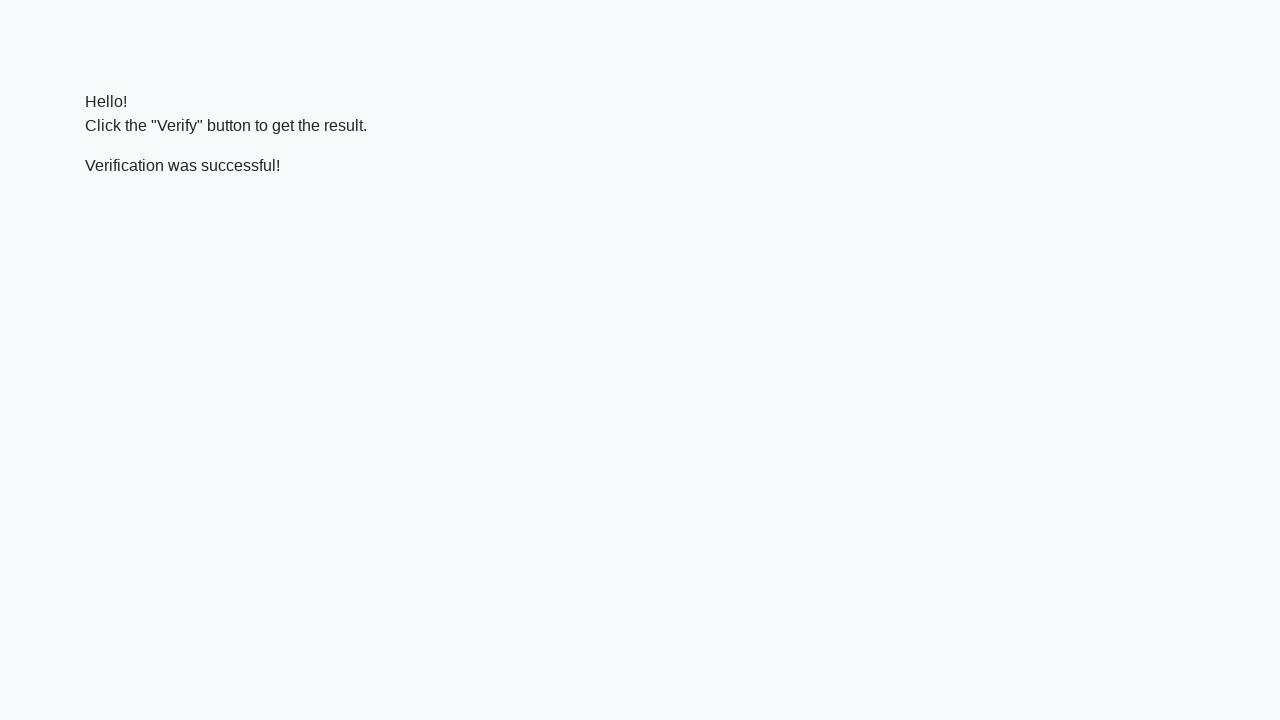

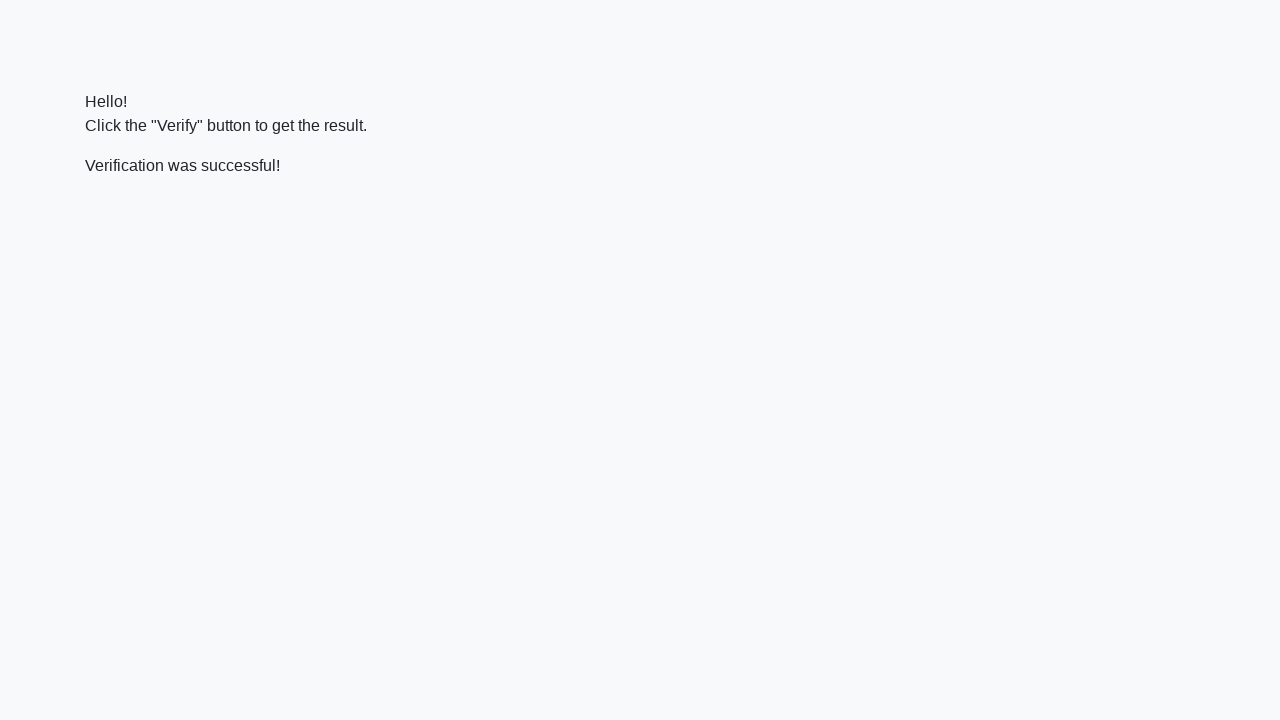